Tests getting element attributes and values by interacting with an input field and extracting its type attribute and entered value

Starting URL: https://the-internet.herokuapp.com/login

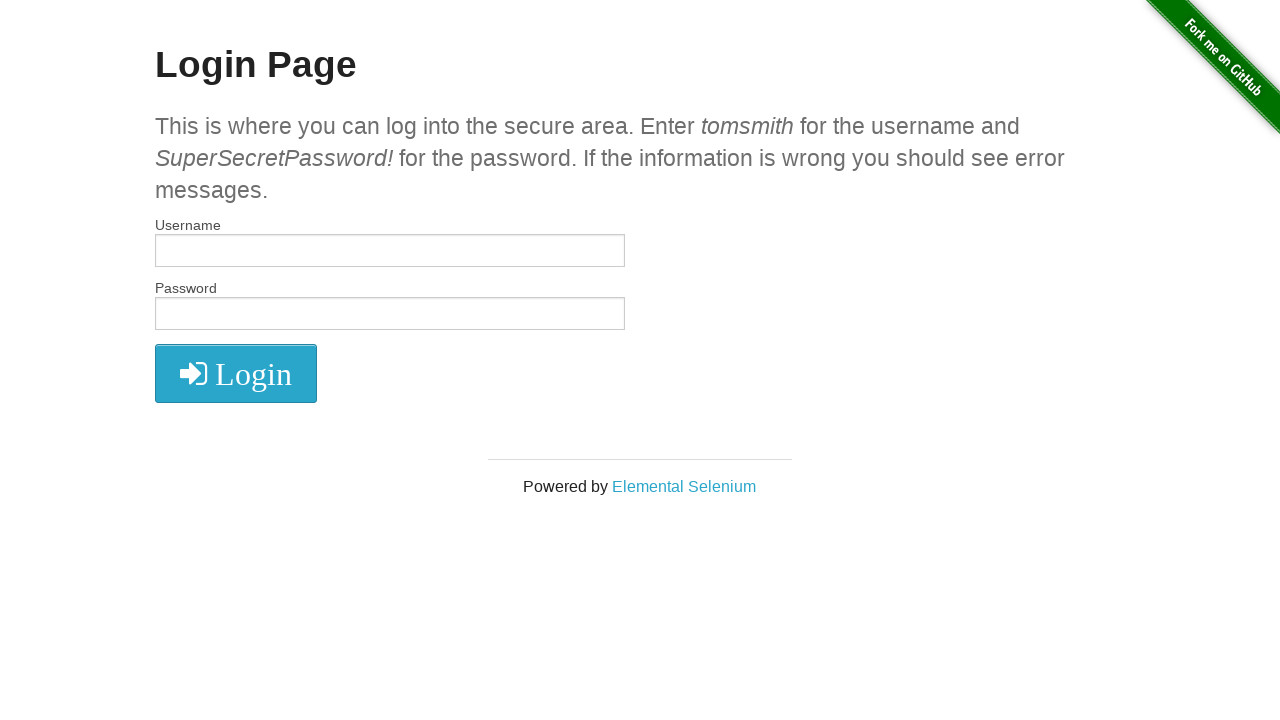

Located the username input field
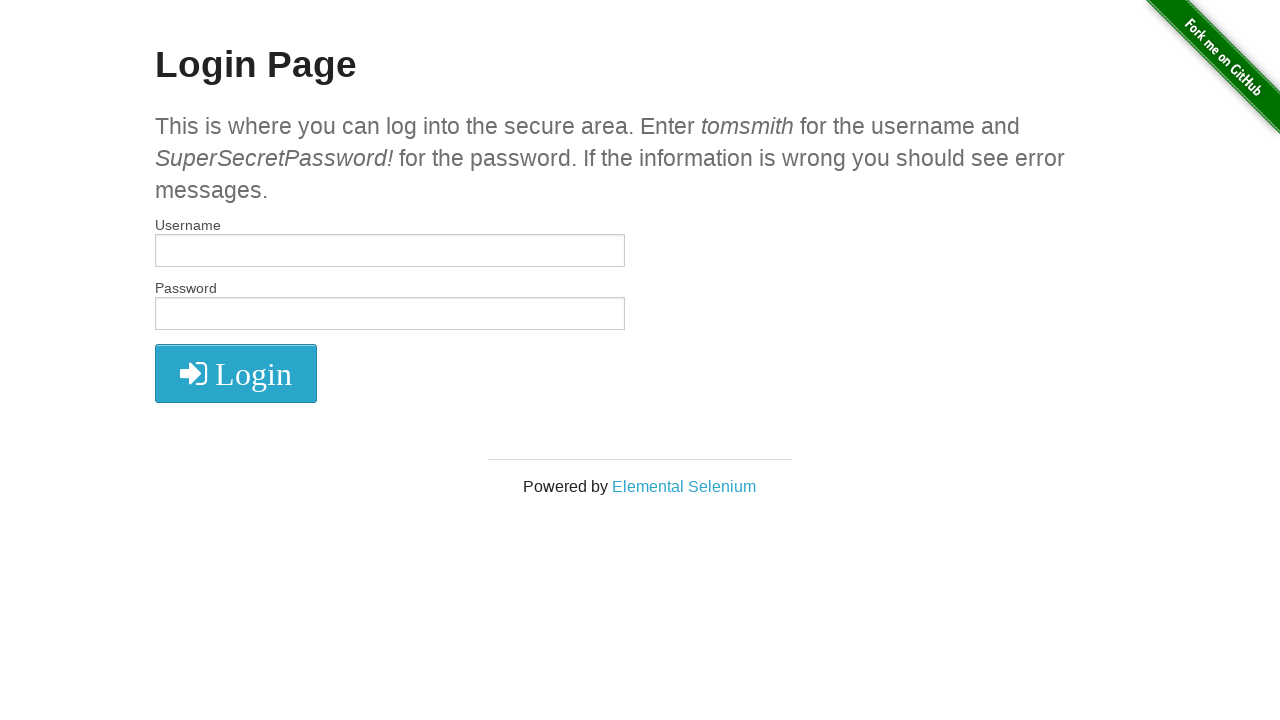

Retrieved type attribute of username field: text
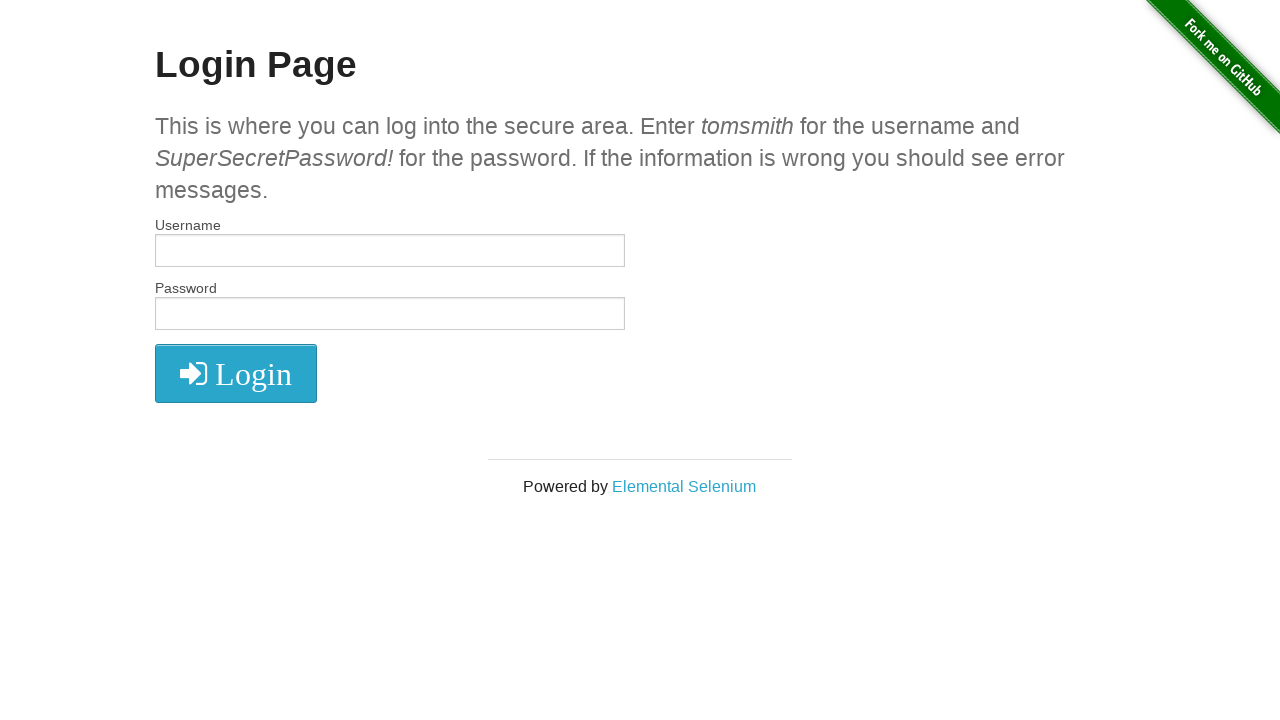

Filled username field with 'some text' on input#username
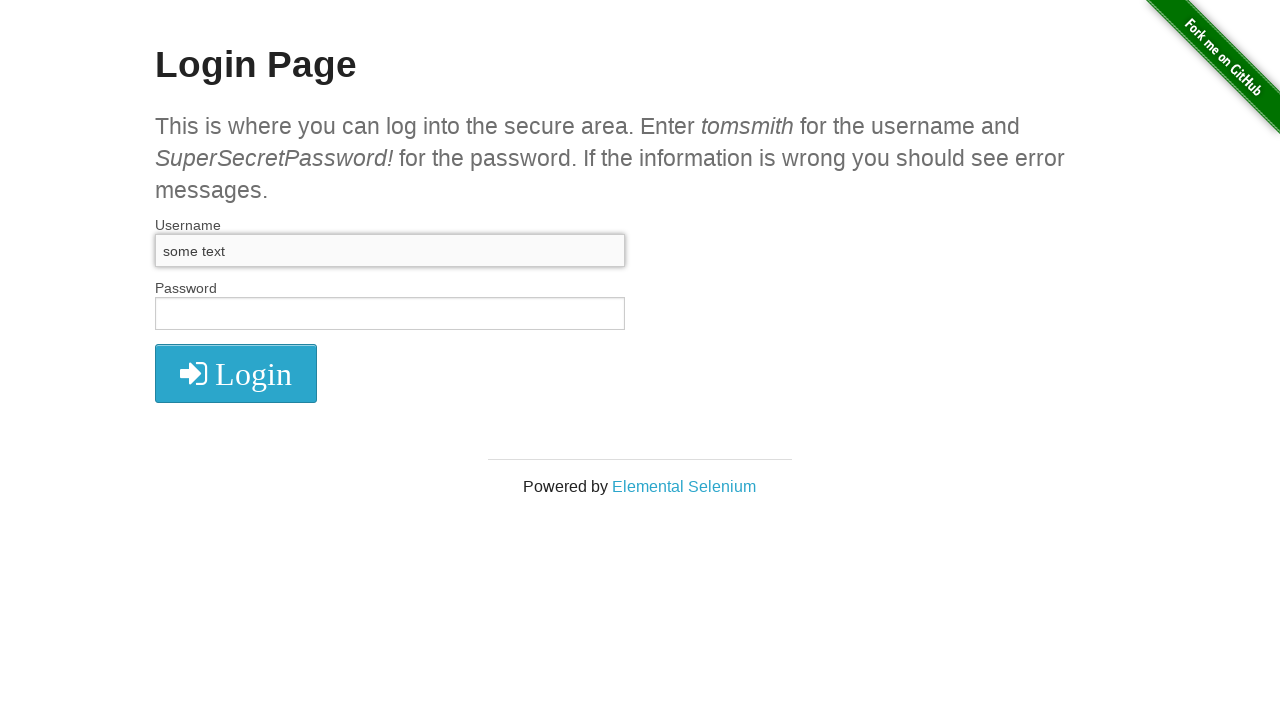

Retrieved current value of username field: some text
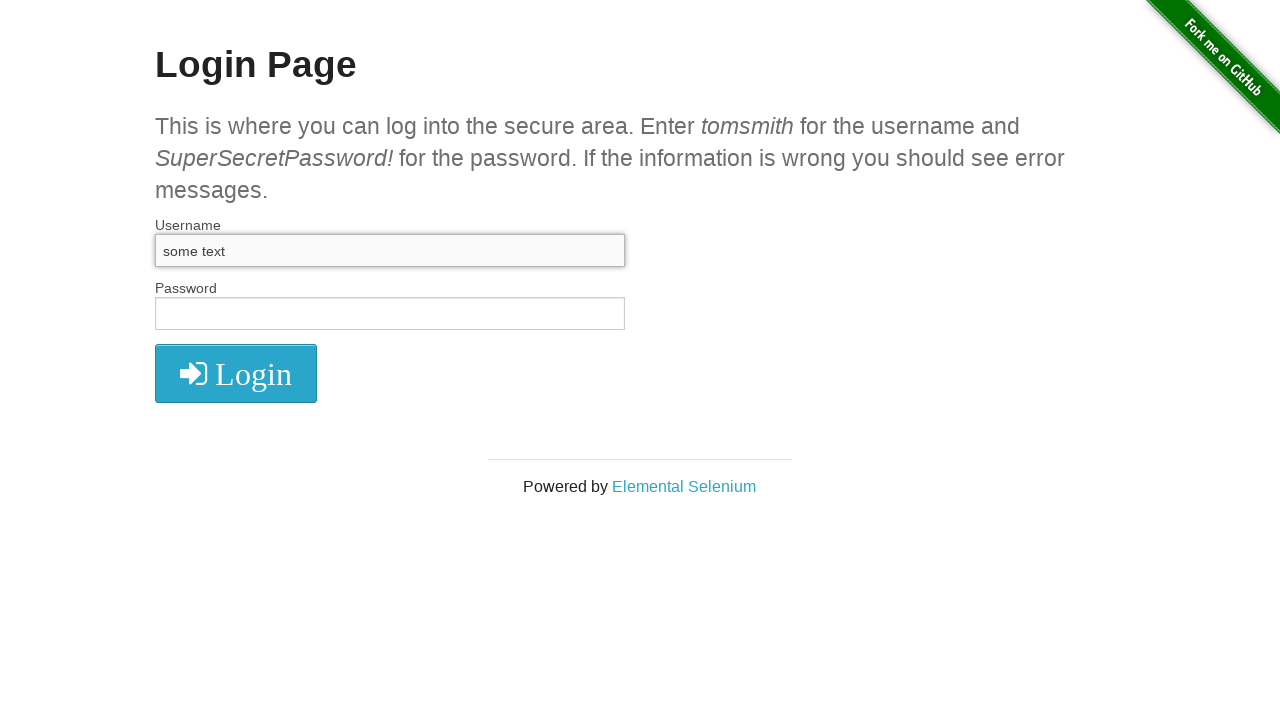

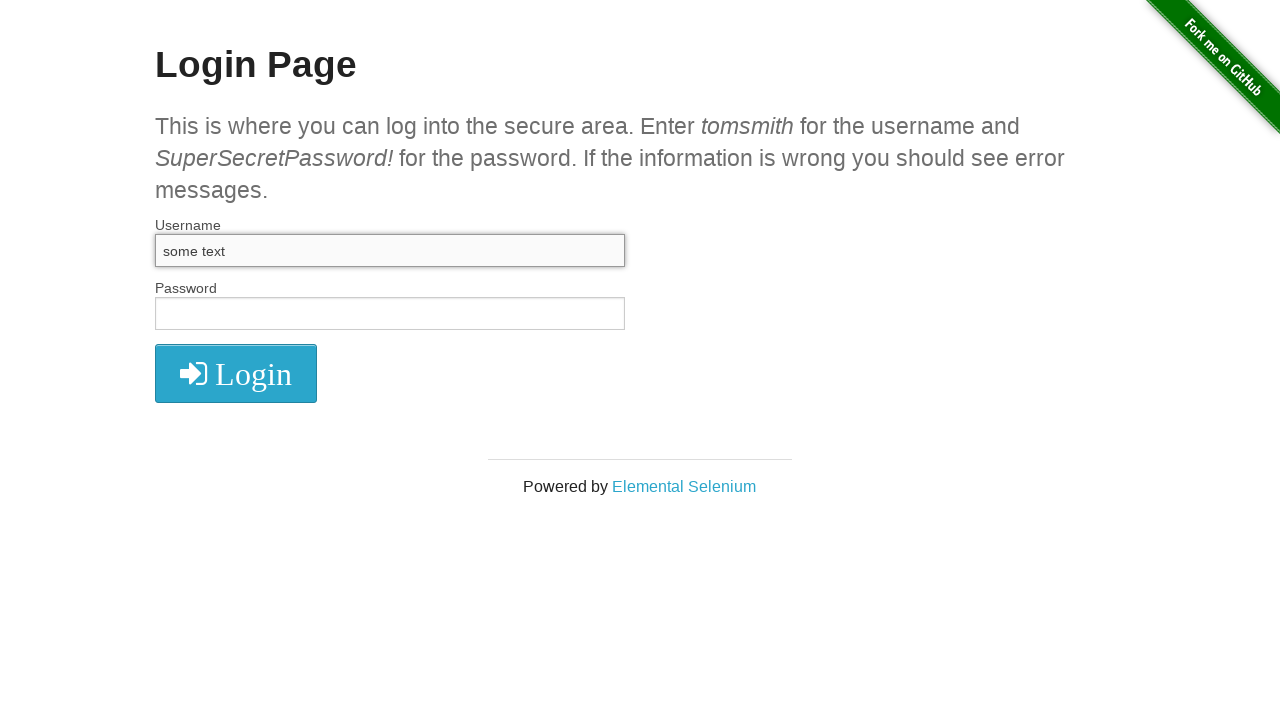